Verifies table calculations by scrolling to a fixed header table, summing values in the fourth column, and comparing with the displayed total

Starting URL: https://rahulshettyacademy.com/AutomationPractice/

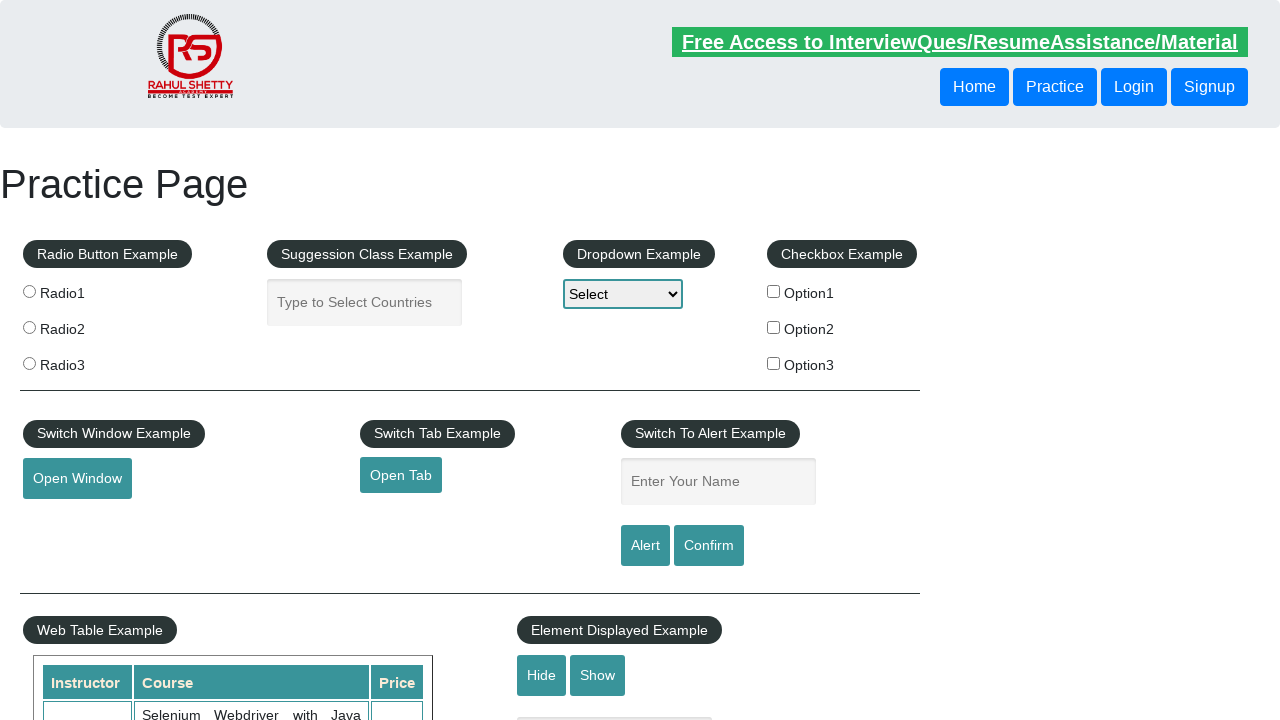

Scrolled down 500 pixels to view the table
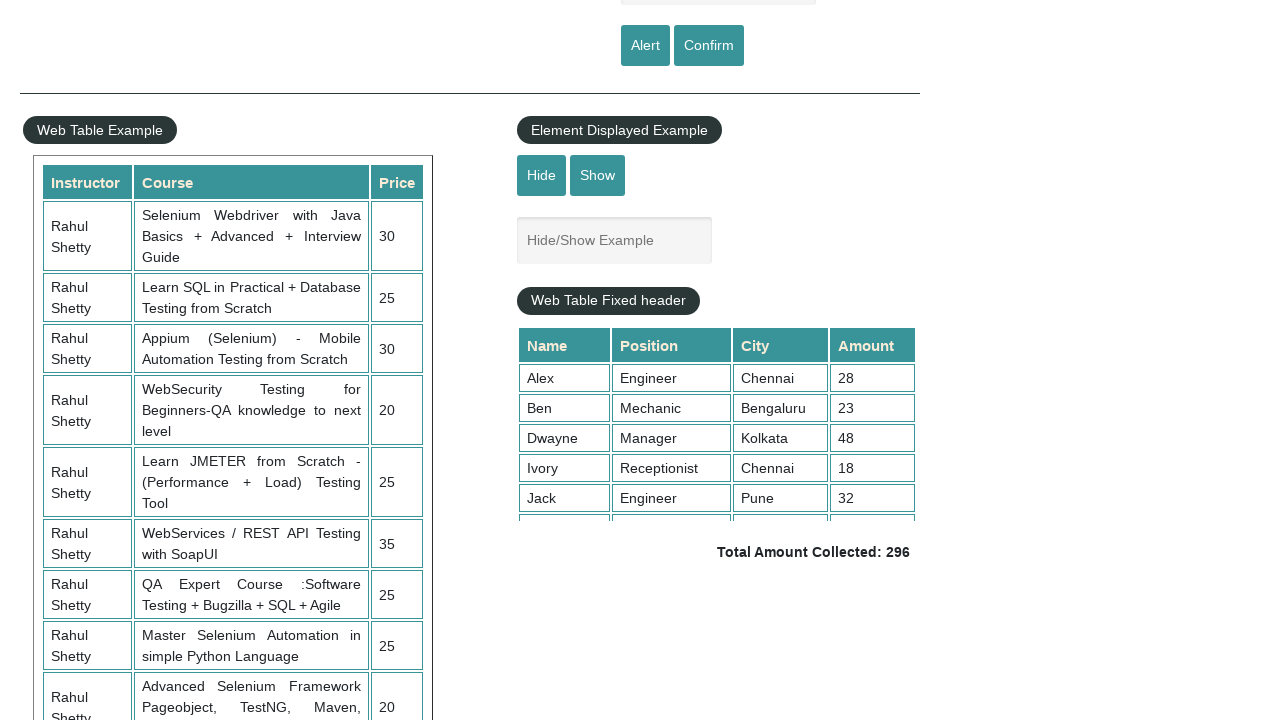

Table with fixed header loaded and visible
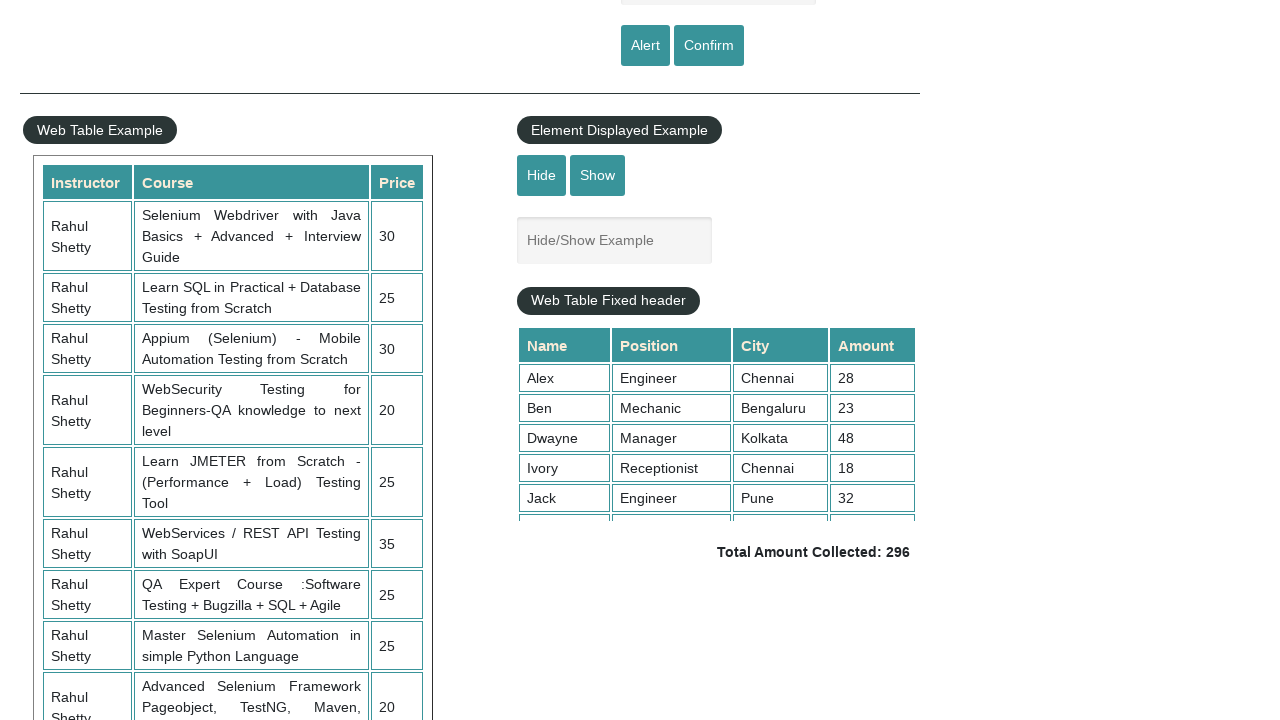

Retrieved 9 values from the 4th column of the table
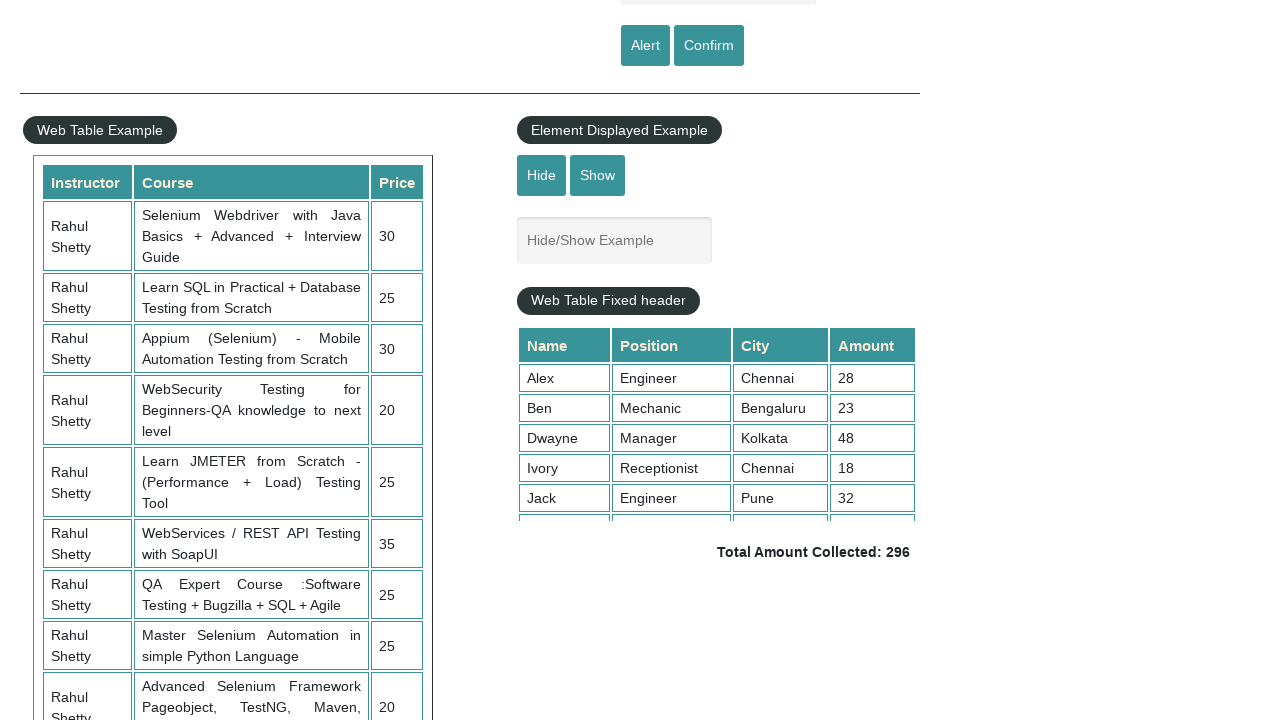

Calculated sum of 4th column values: 296
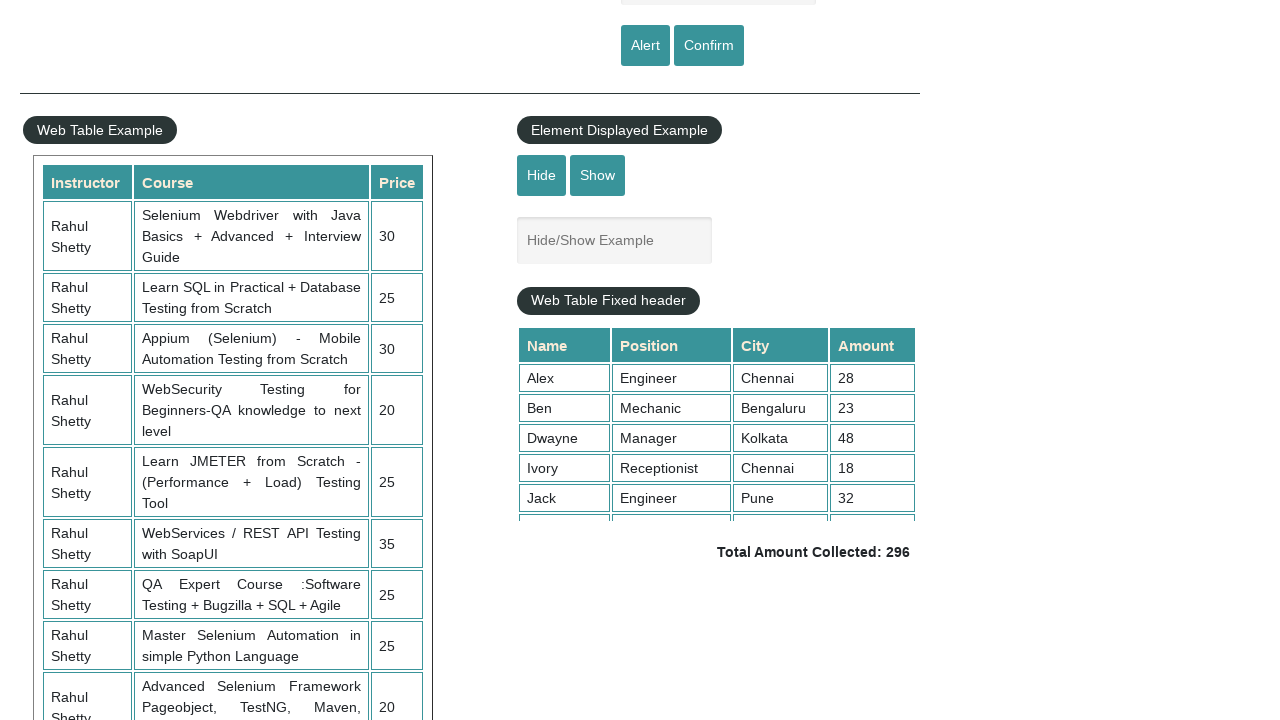

Retrieved displayed total amount text
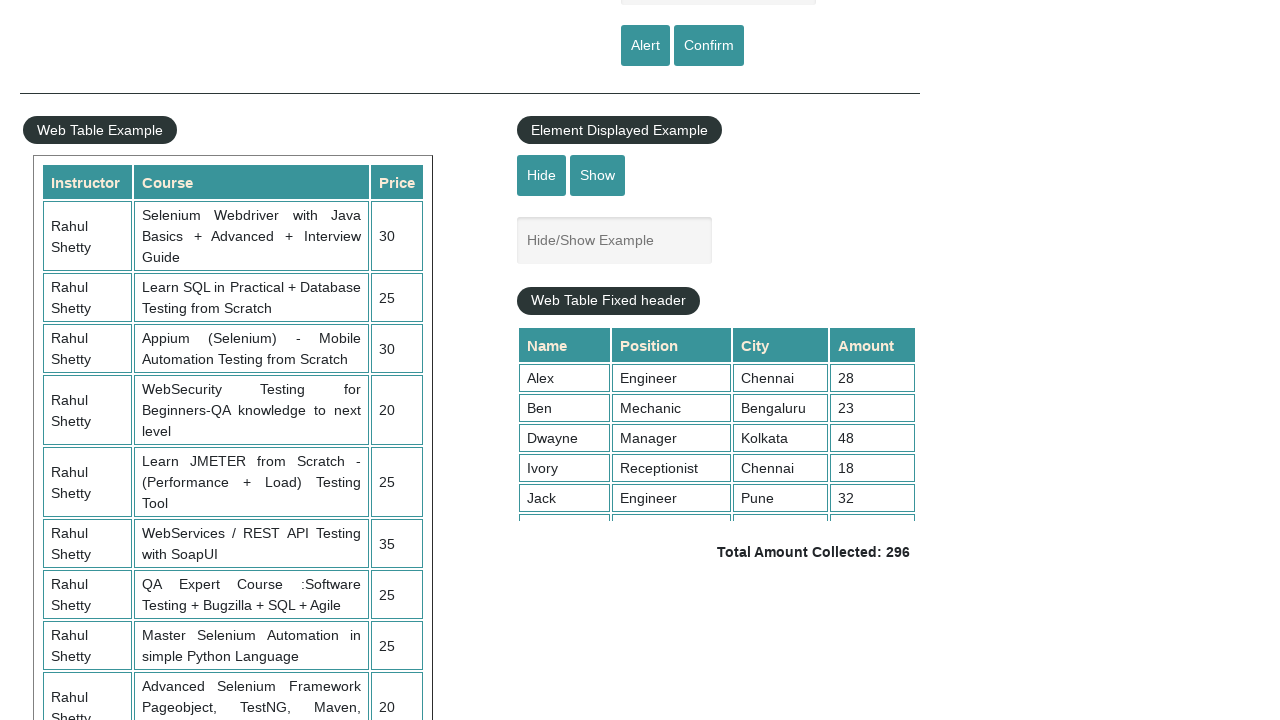

Parsed displayed total from text: 296
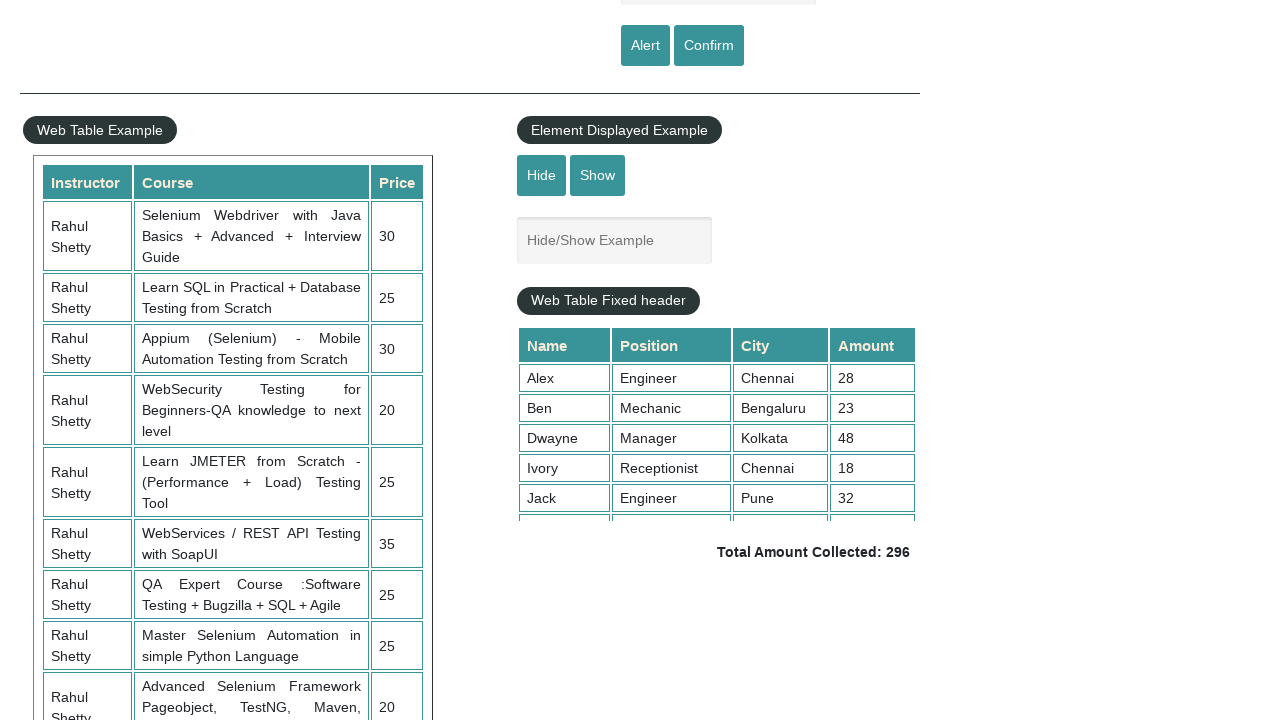

Verified calculations match: calculated sum (296) equals displayed total (296)
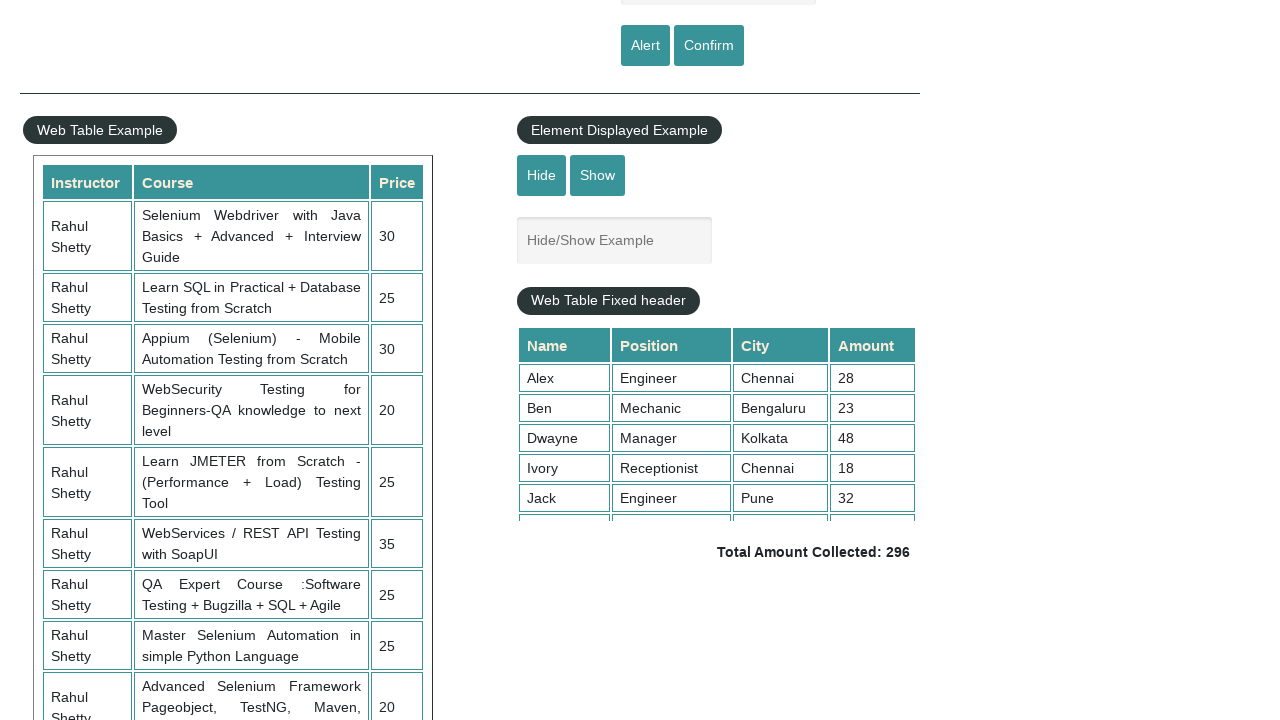

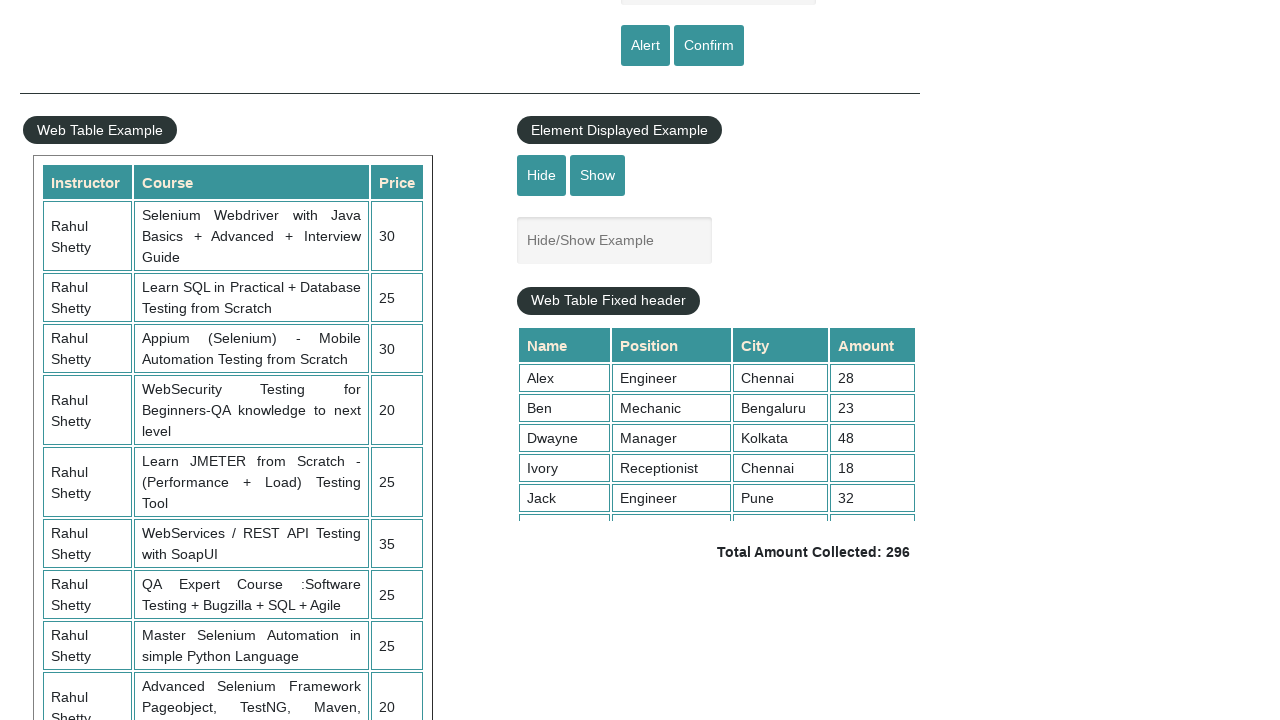